Tests navigation to the Pro Shop page by clicking the Pro Shop link and verifying the URL changes correctly

Starting URL: https://www.fairfaxicearena.com/

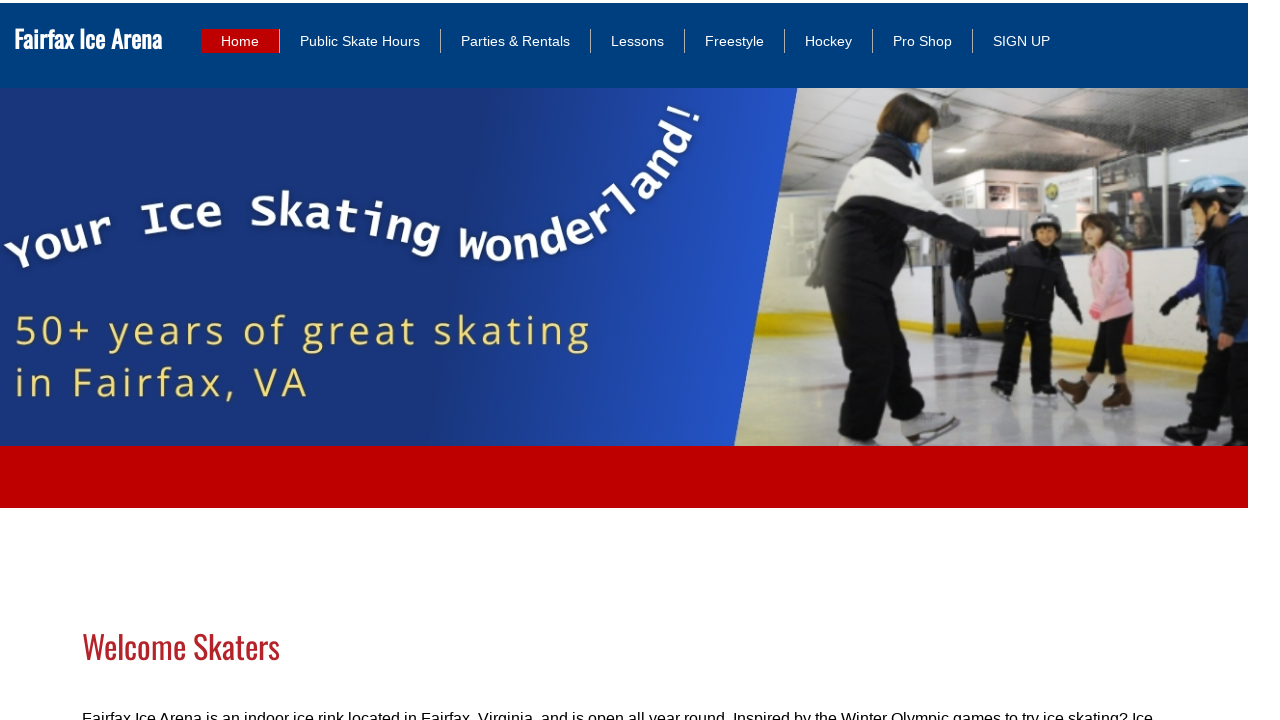

Clicked on the Pro Shop navigation link at (922, 41) on xpath=//a[normalize-space()='Pro Shop']
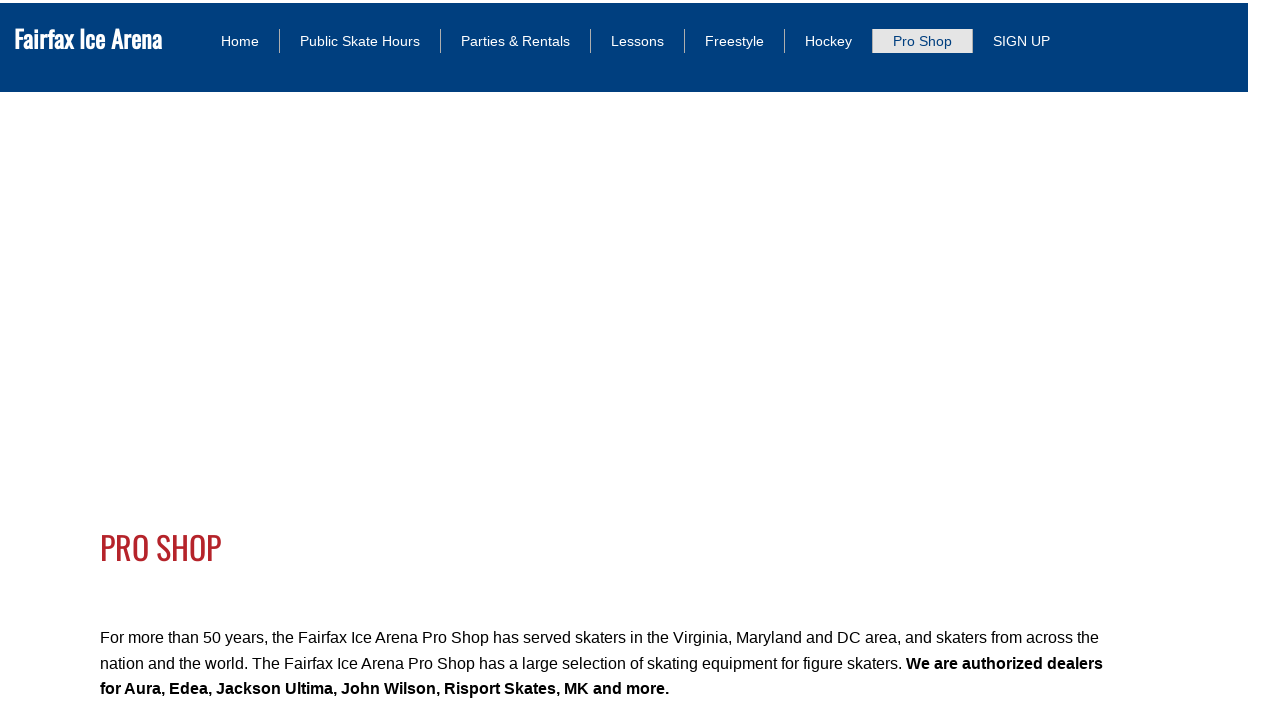

Navigation to Pro Shop page completed and URL verified as https://www.fairfaxicearena.com/pro-shop.html
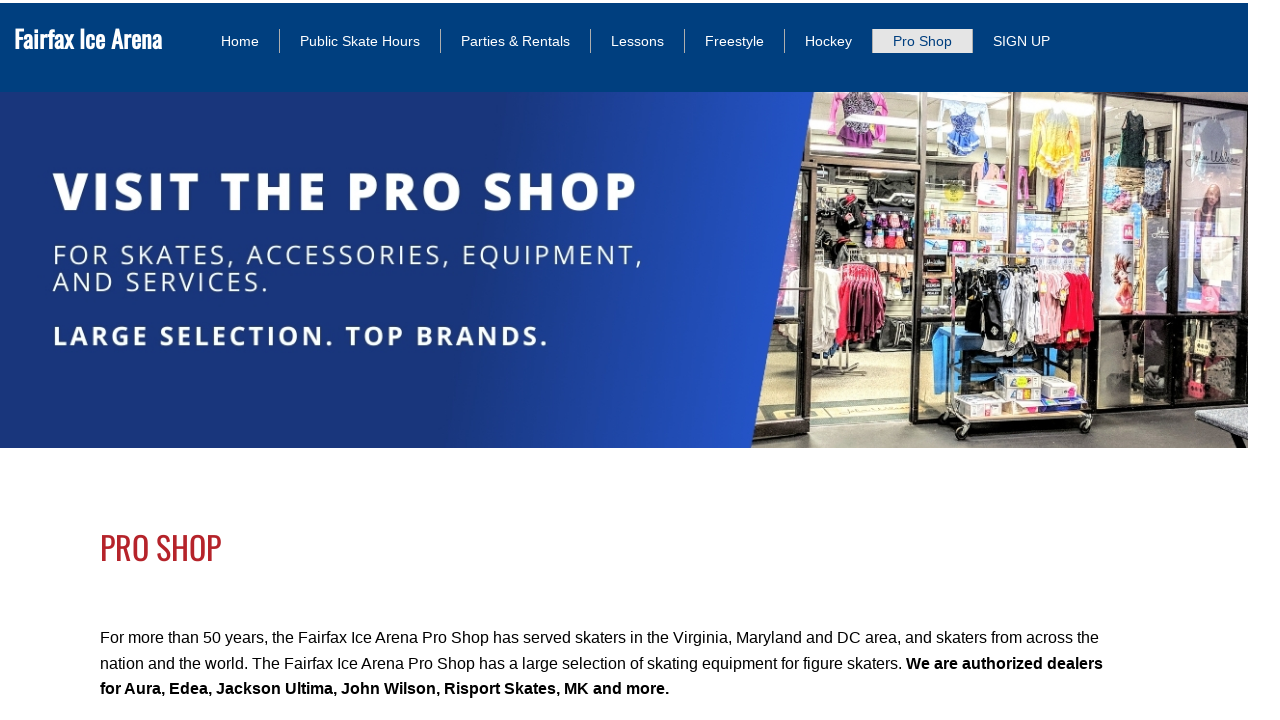

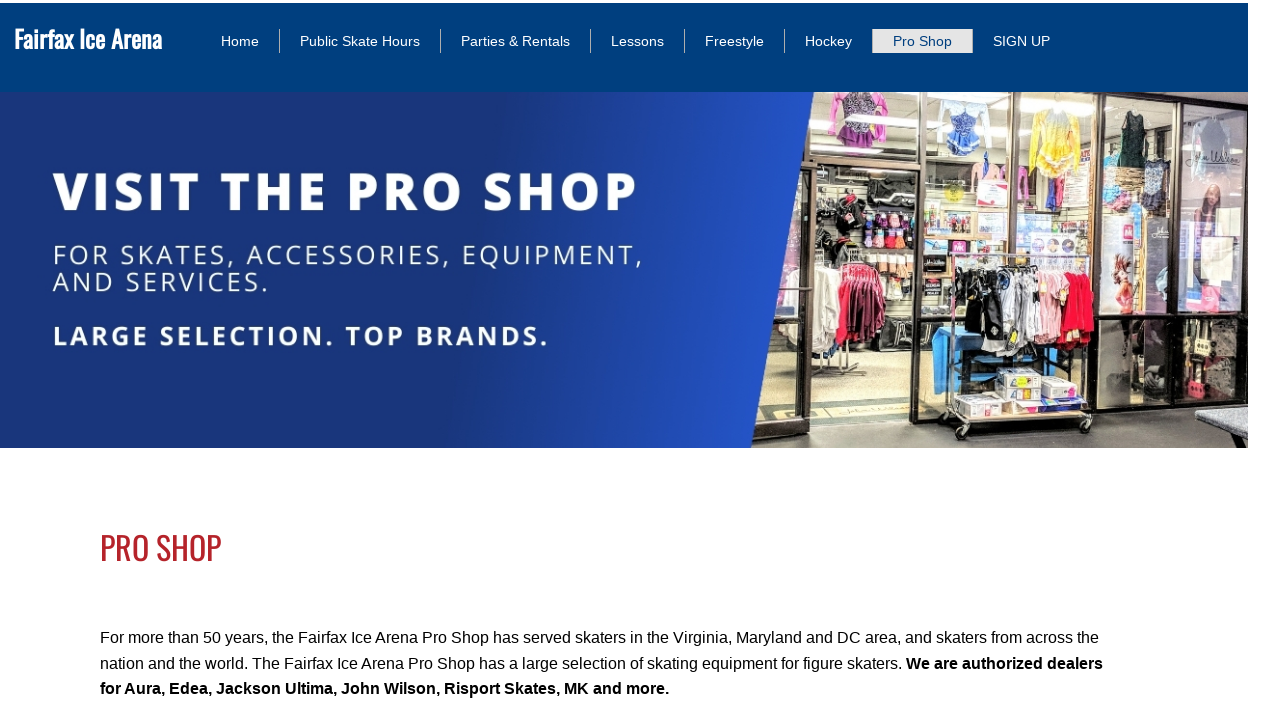